Tests Python.org search functionality by searching for "pycon" and verifying results are found

Starting URL: http://www.python.org

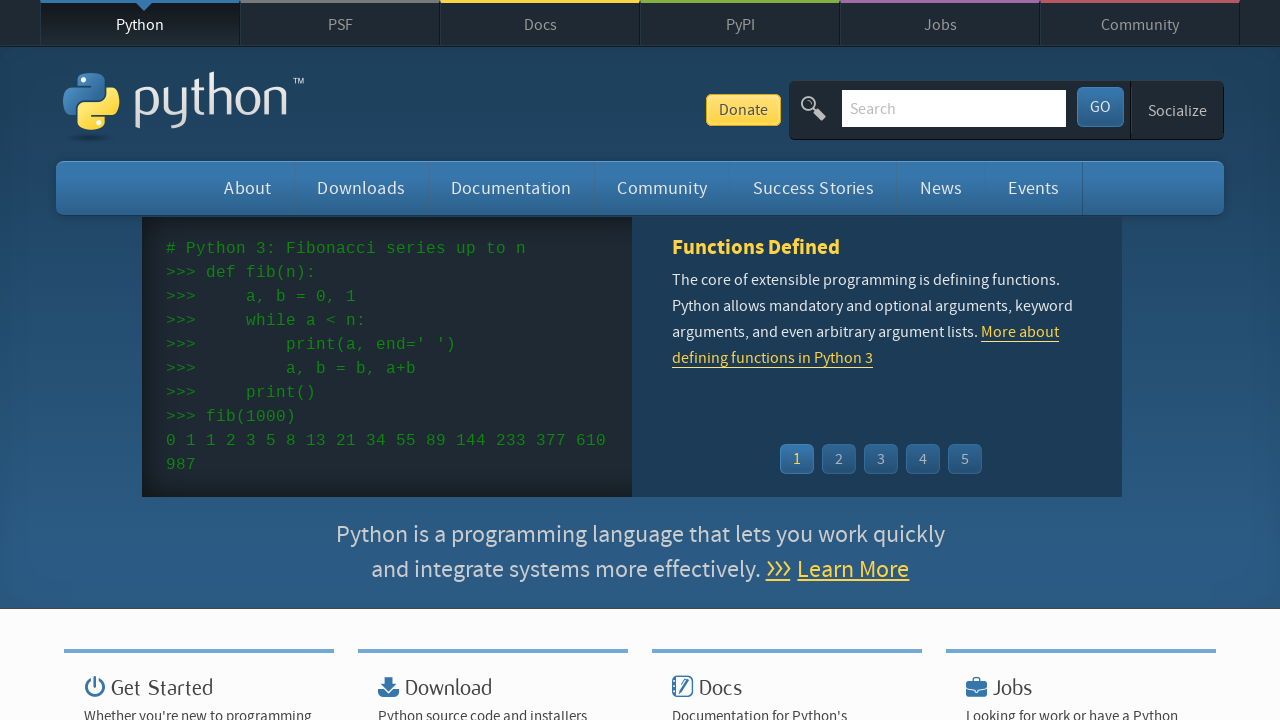

Verified 'Python' is in the page title
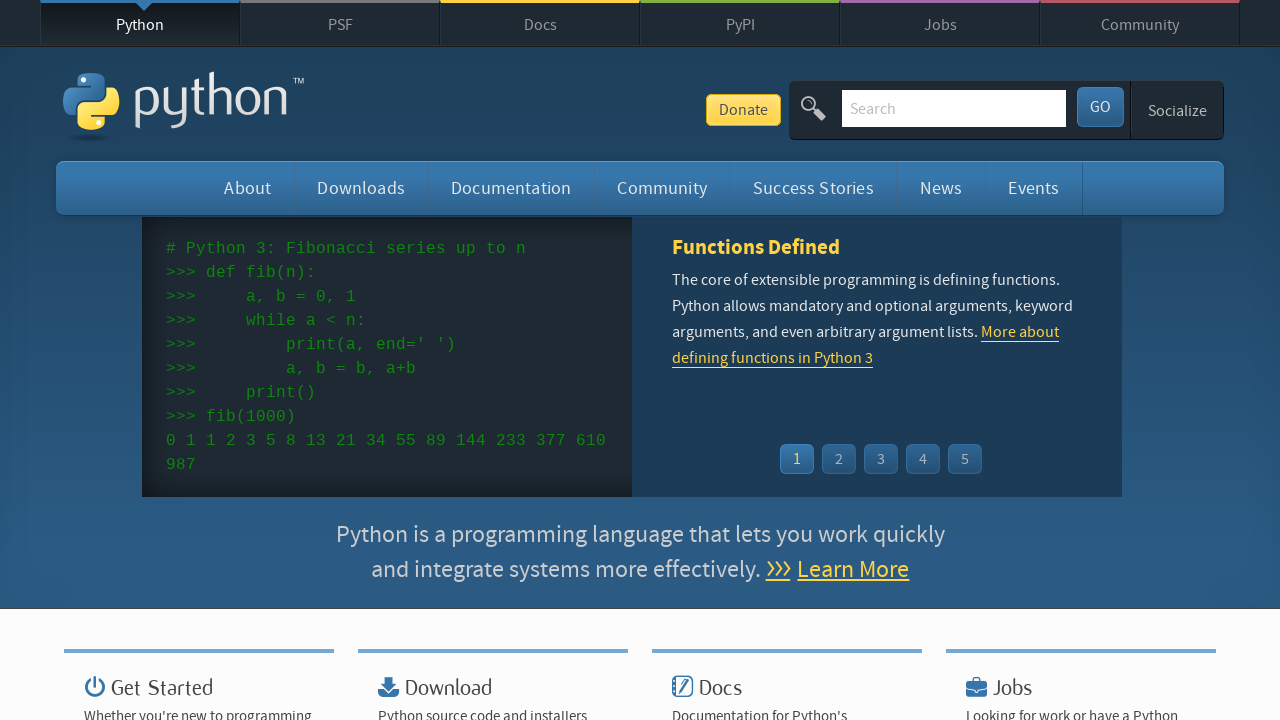

Filled search box with 'pycon' on input[name='q']
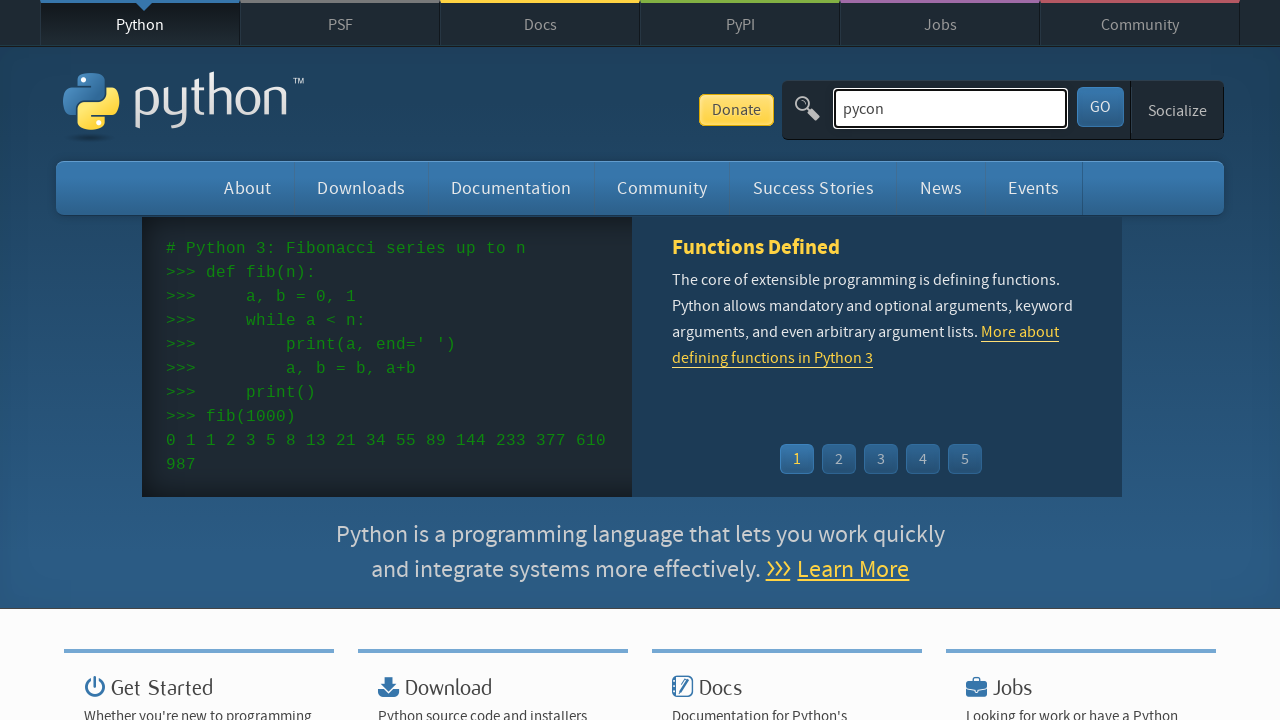

Pressed Enter to submit search for 'pycon' on input[name='q']
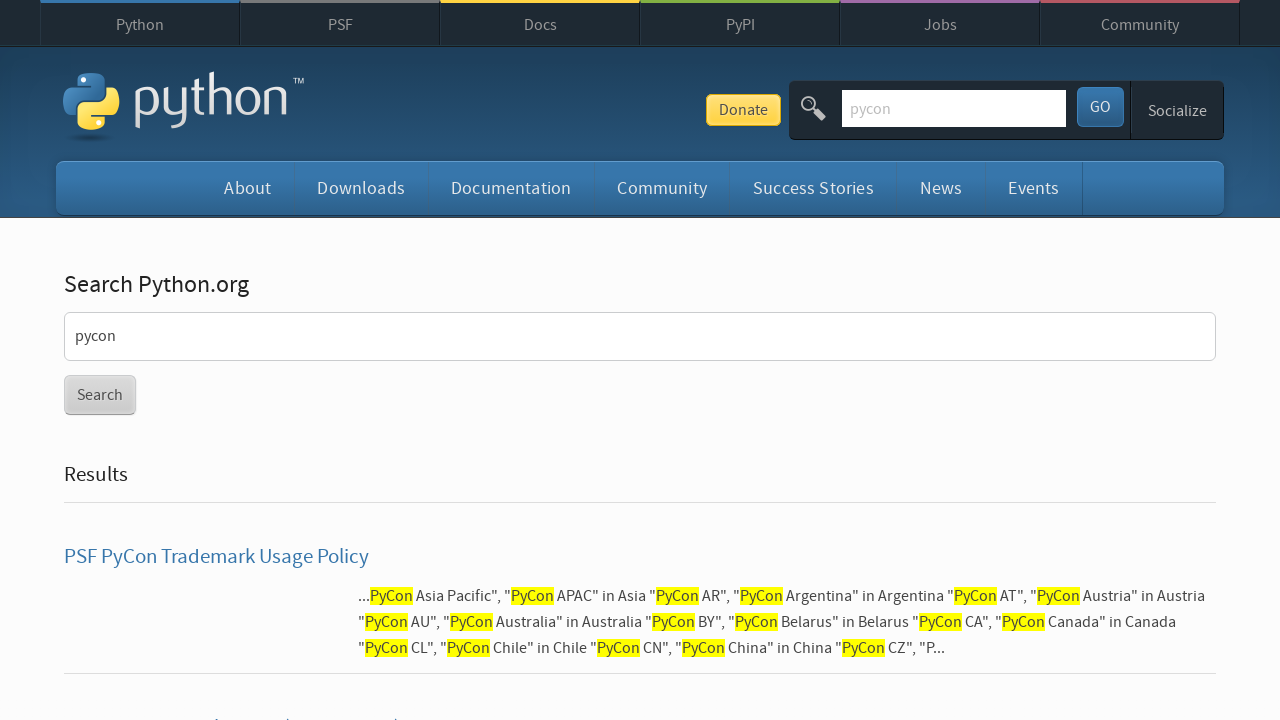

Waited for search results page to load
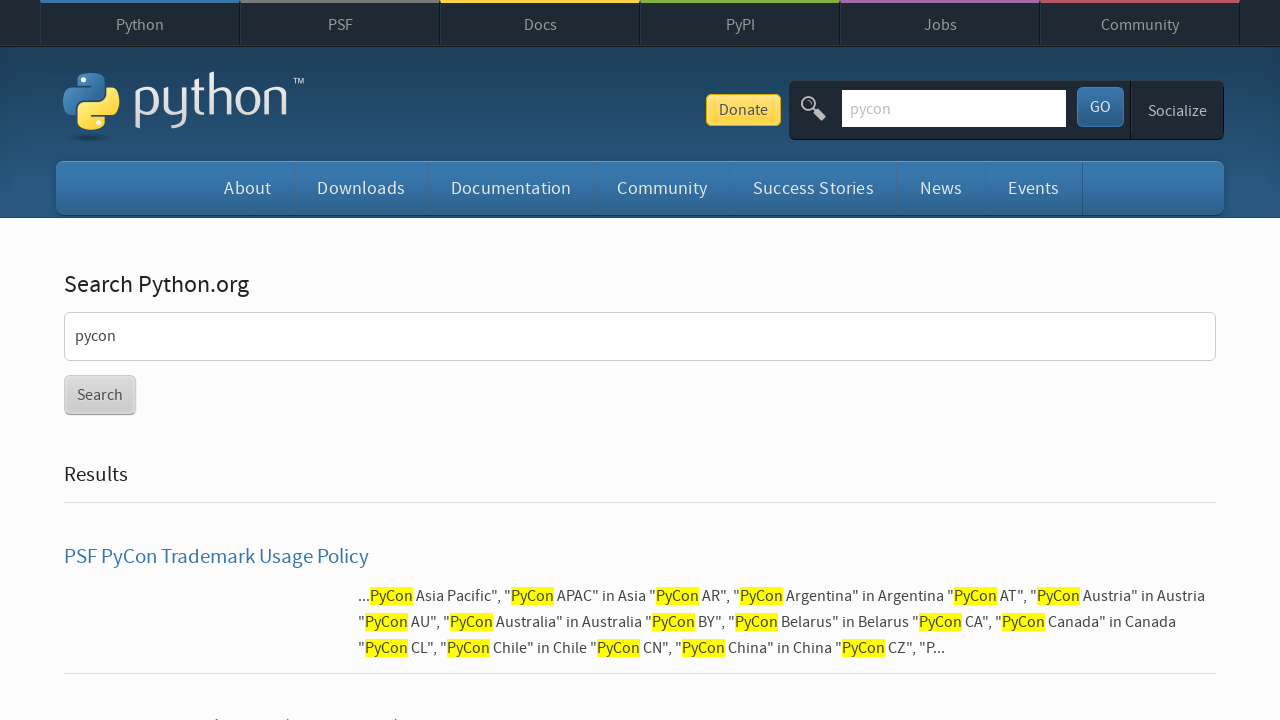

Verified search results were found (no 'No results found' message)
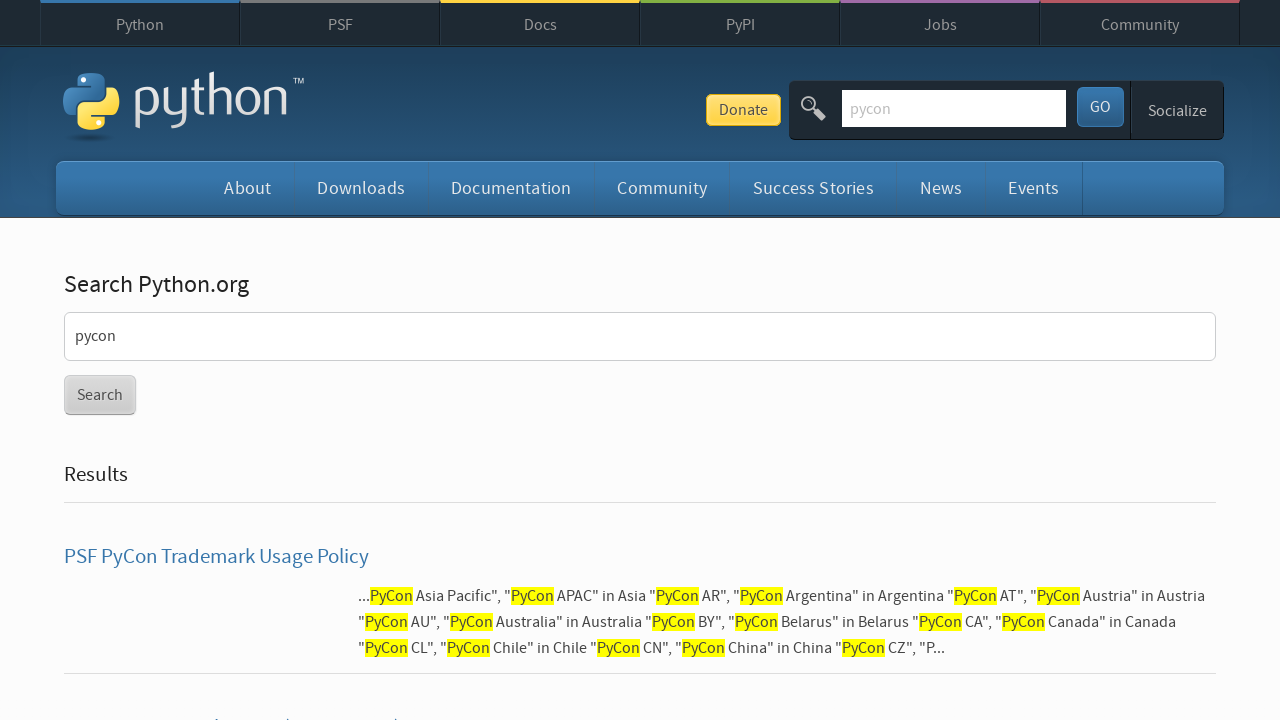

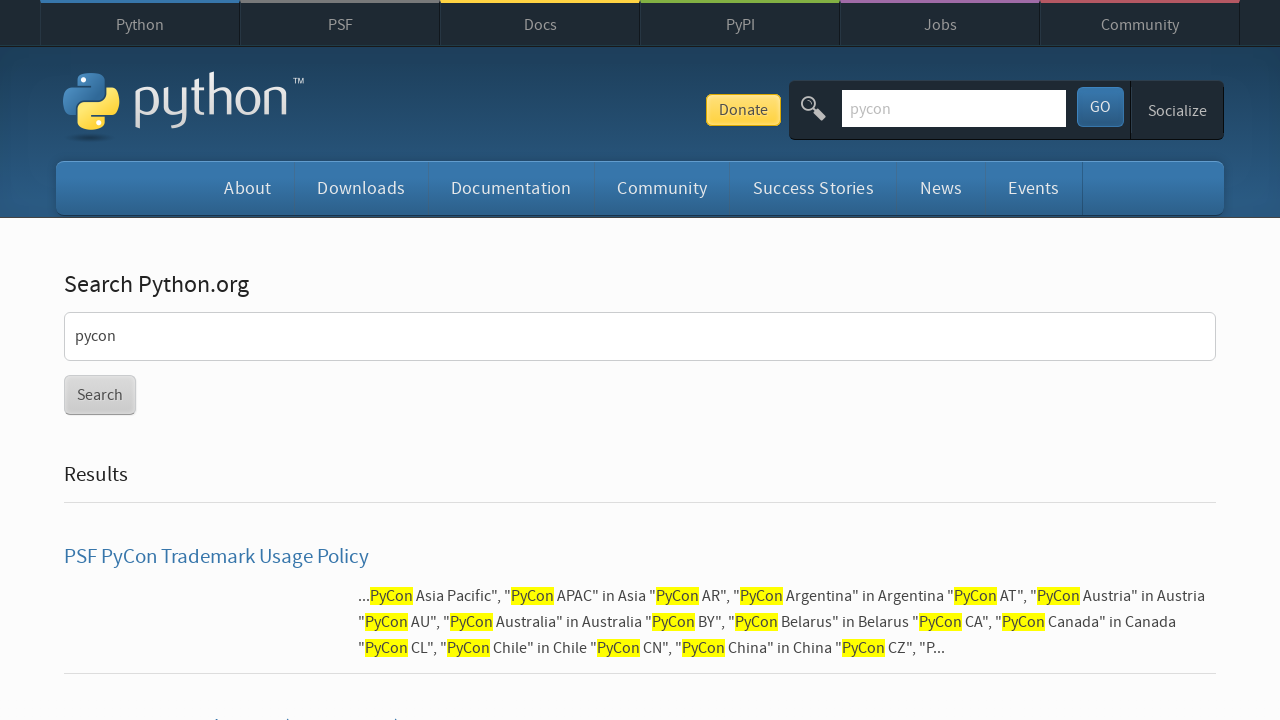